Tests jump links navigation on a TV services page, clicking through multiple section links and verifying content

Starting URL: https://business.comcast.com/learn/tv/?disablescripts=true

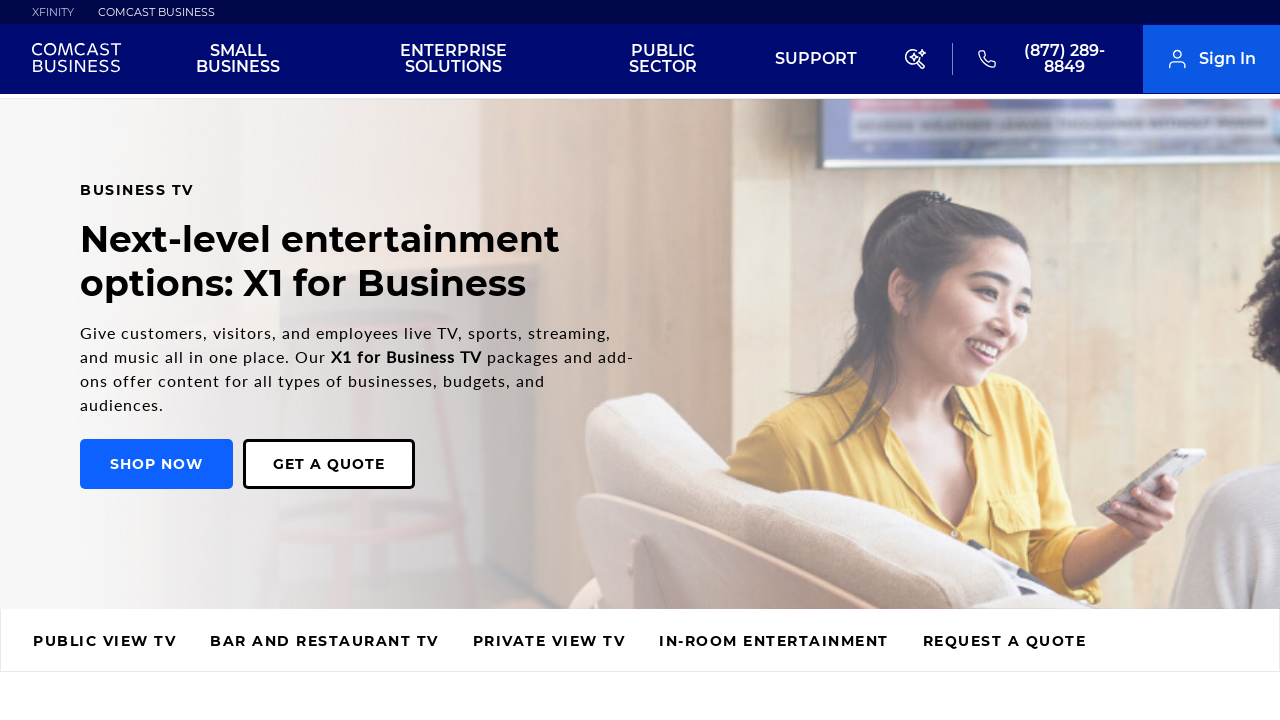

Clicked on Public view TV jump link at (104, 643) on xpath=//*[@id="main"]/section/div[2]/div/ul/li[1]/a
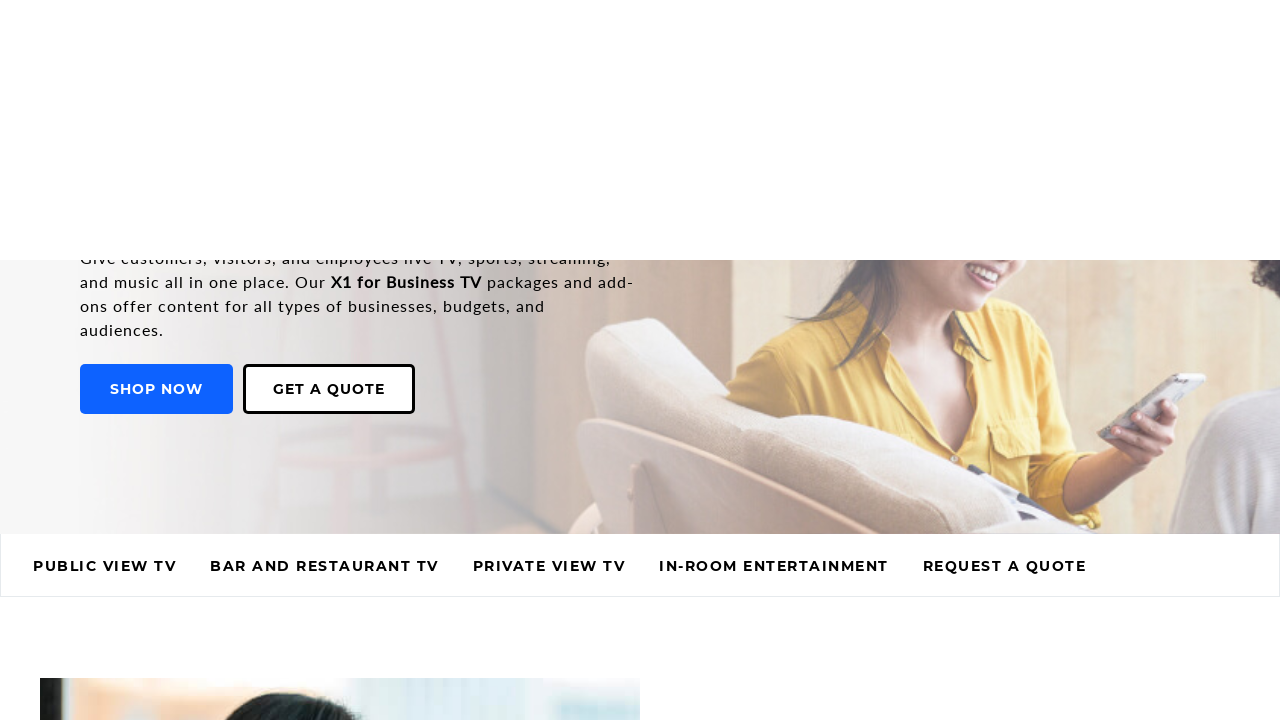

Public view TV section content loaded
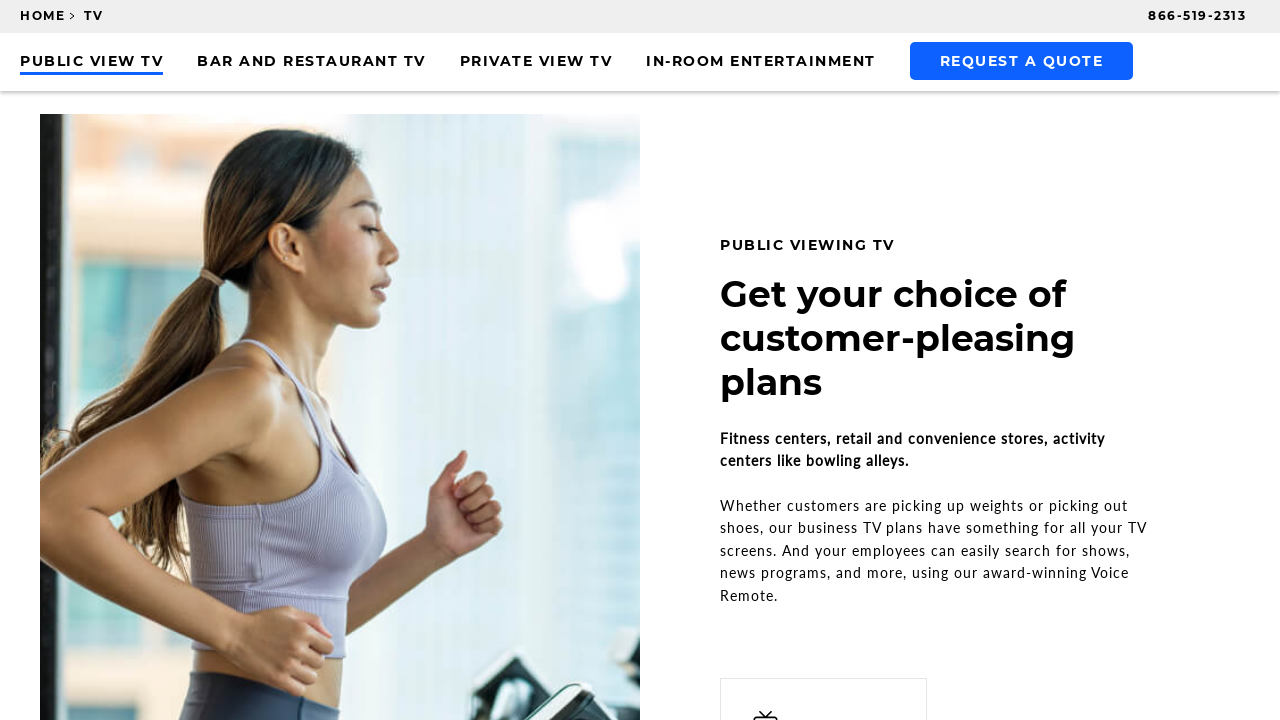

Clicked on Bar and Restaurant TV jump link at (311, 62) on xpath=//*[@id="main"]/section/div[2]/div/ul/li[2]/a
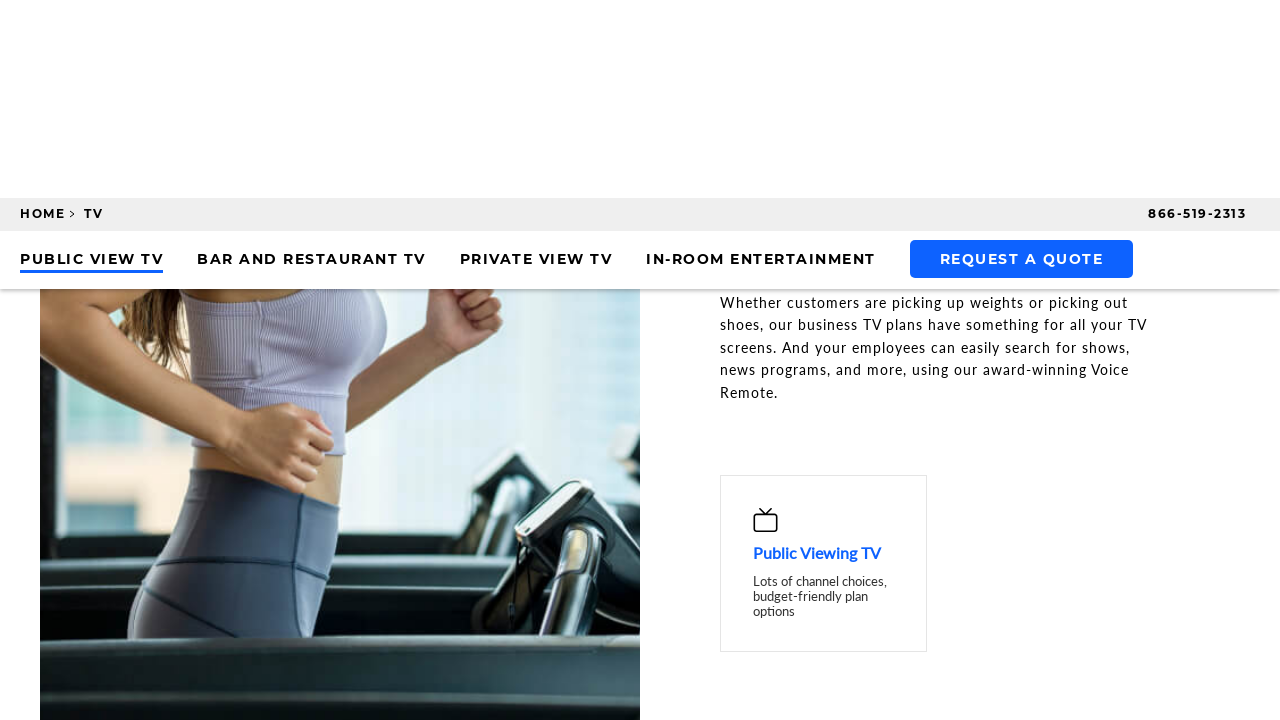

Bar and Restaurant TV section content loaded
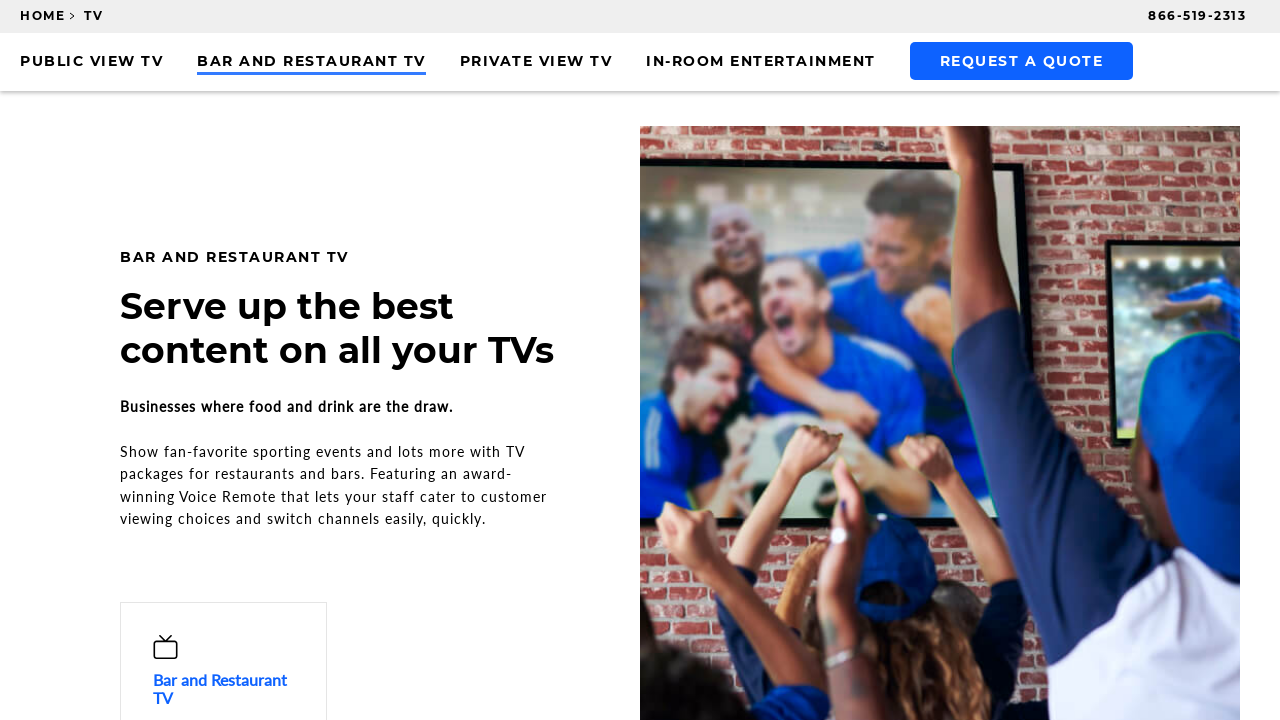

Clicked on Private view TV jump link at (536, 62) on xpath=//*[@id="main"]/section/div[2]/div/ul/li[3]/a
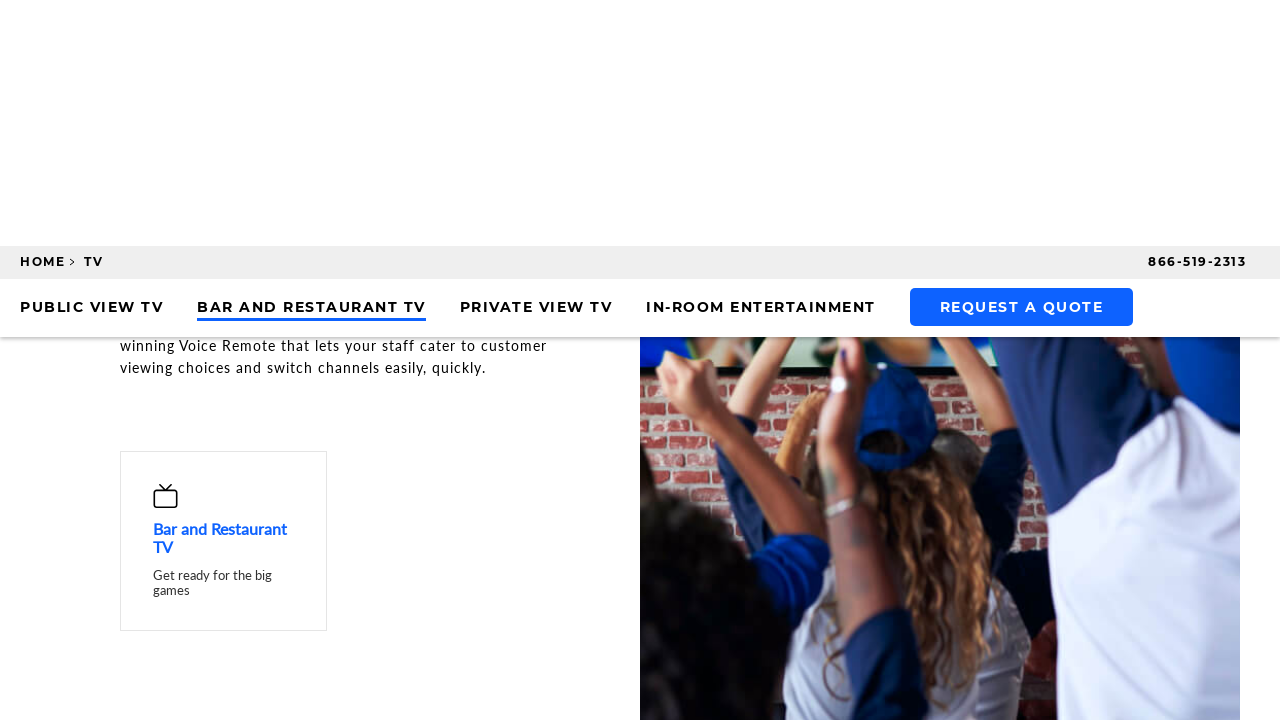

Private view TV section content loaded
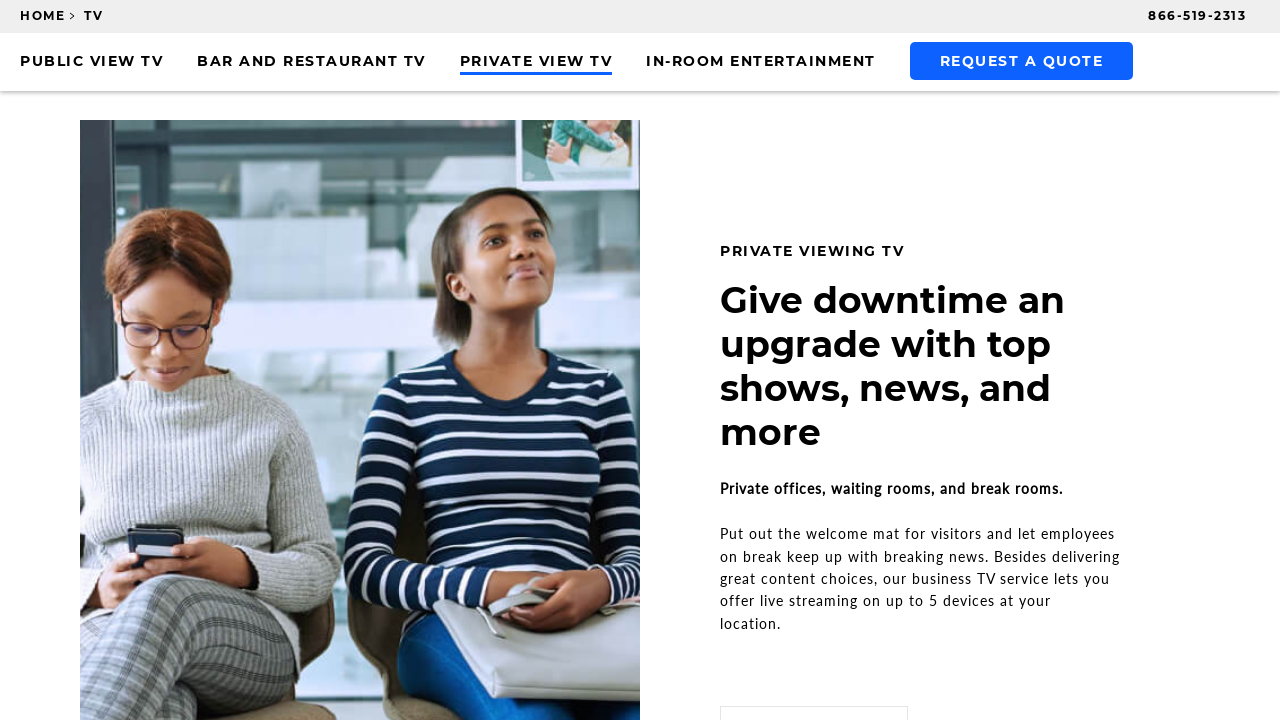

Clicked on In-room entertainment jump link at (761, 62) on xpath=//*[@id="main"]/section/div[2]/div/ul/li[4]/a
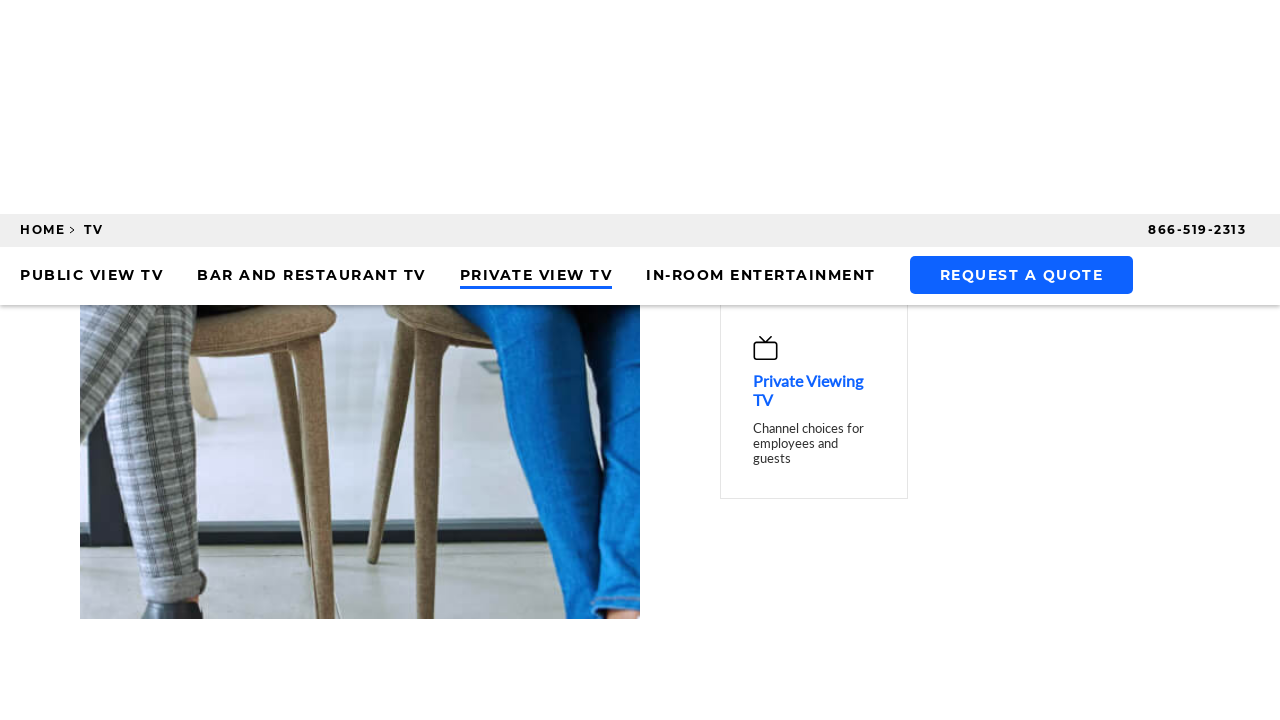

In-room entertainment section content loaded
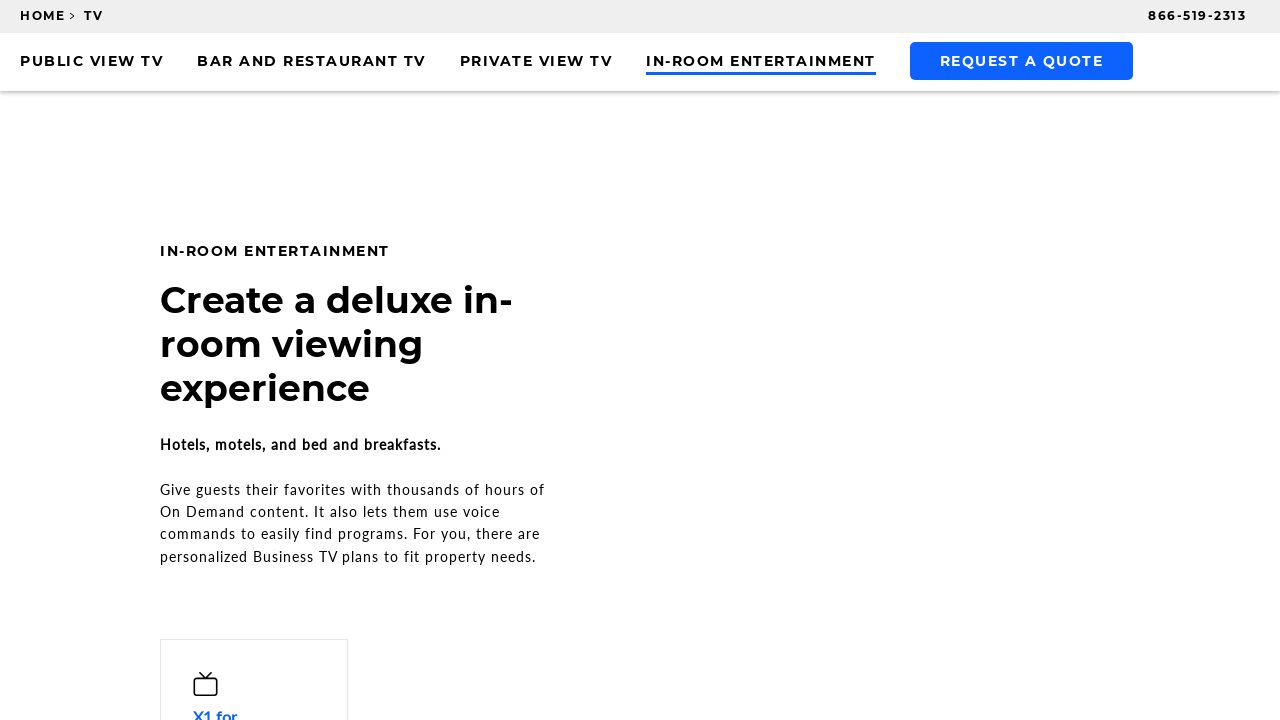

Clicked on Request a quote jump link at (1021, 60) on xpath=//*[@id="main"]/section/div[2]/div/ul/li[5]/a
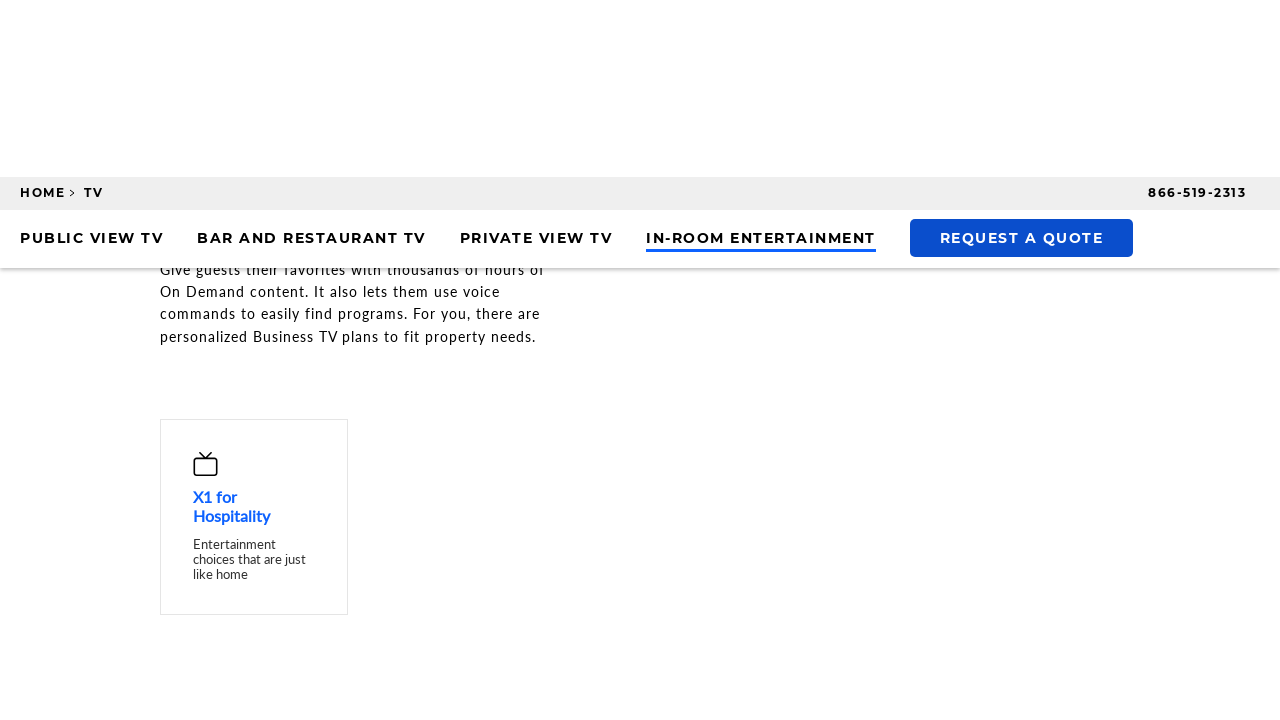

Request a quote form section loaded
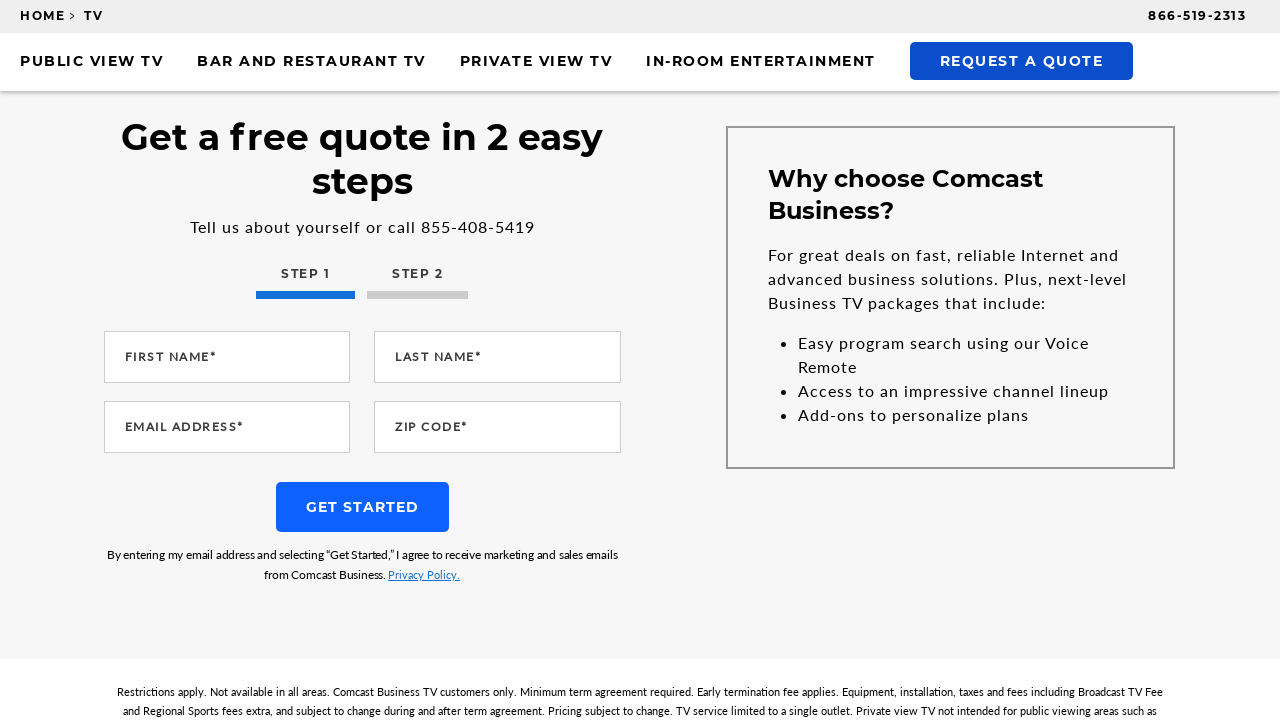

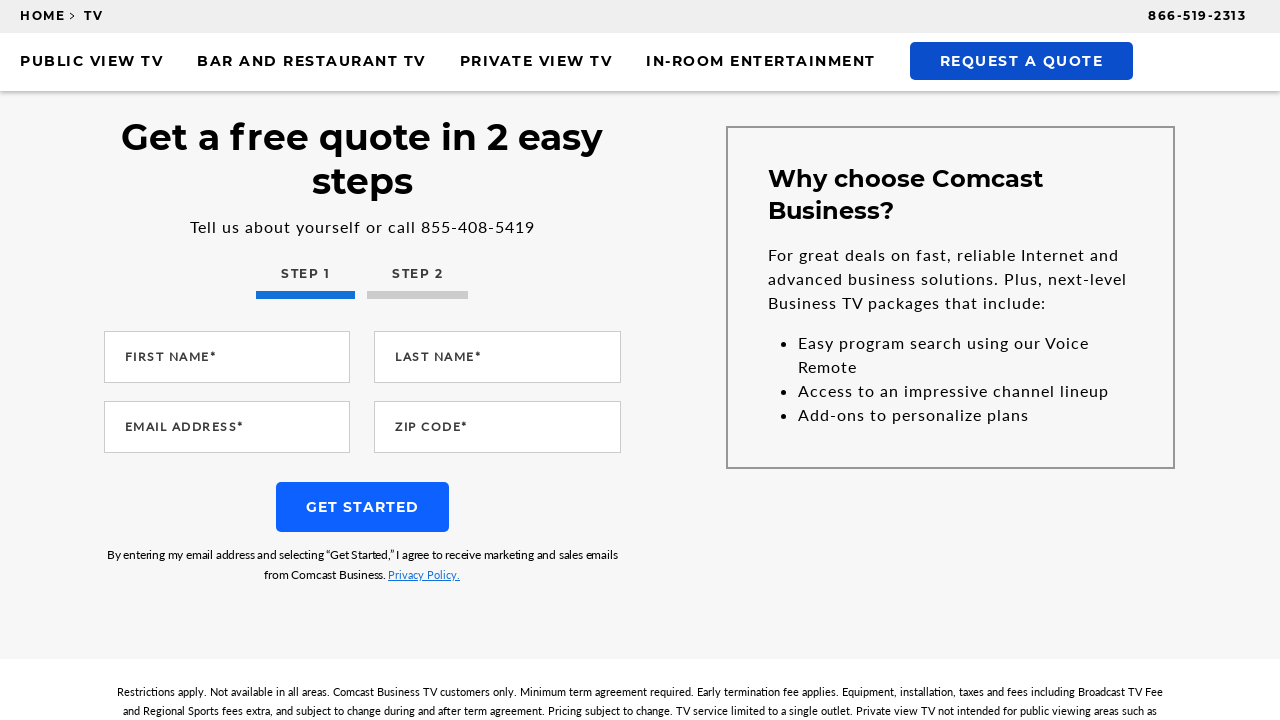